Tests that a todo item is removed when edited to an empty string

Starting URL: https://demo.playwright.dev/todomvc

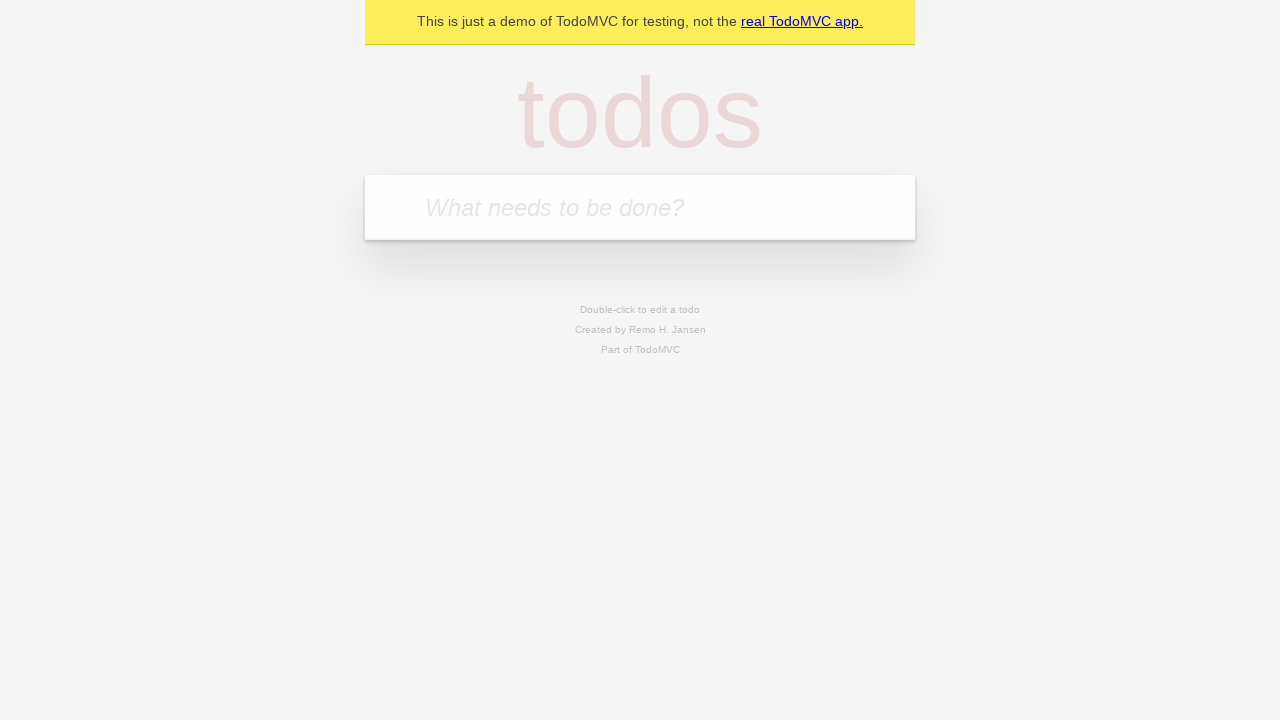

Filled todo input with 'buy some cheese' on internal:attr=[placeholder="What needs to be done?"i]
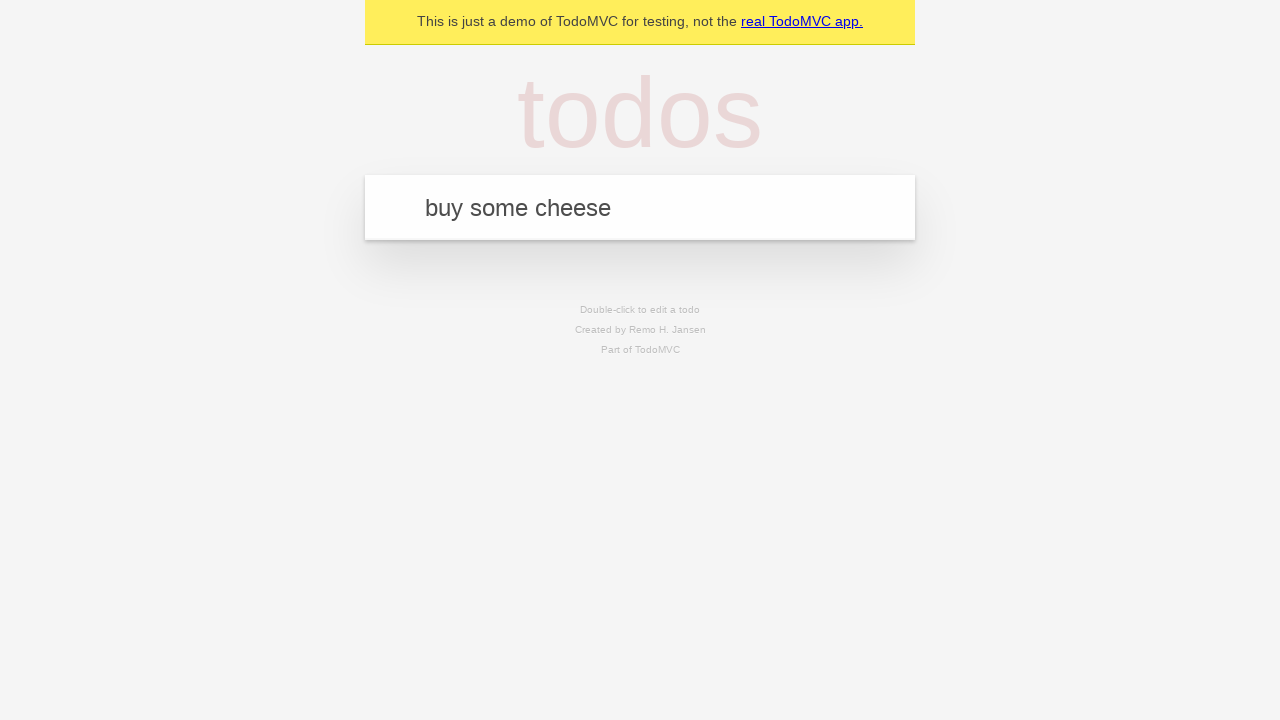

Pressed Enter to create todo 'buy some cheese' on internal:attr=[placeholder="What needs to be done?"i]
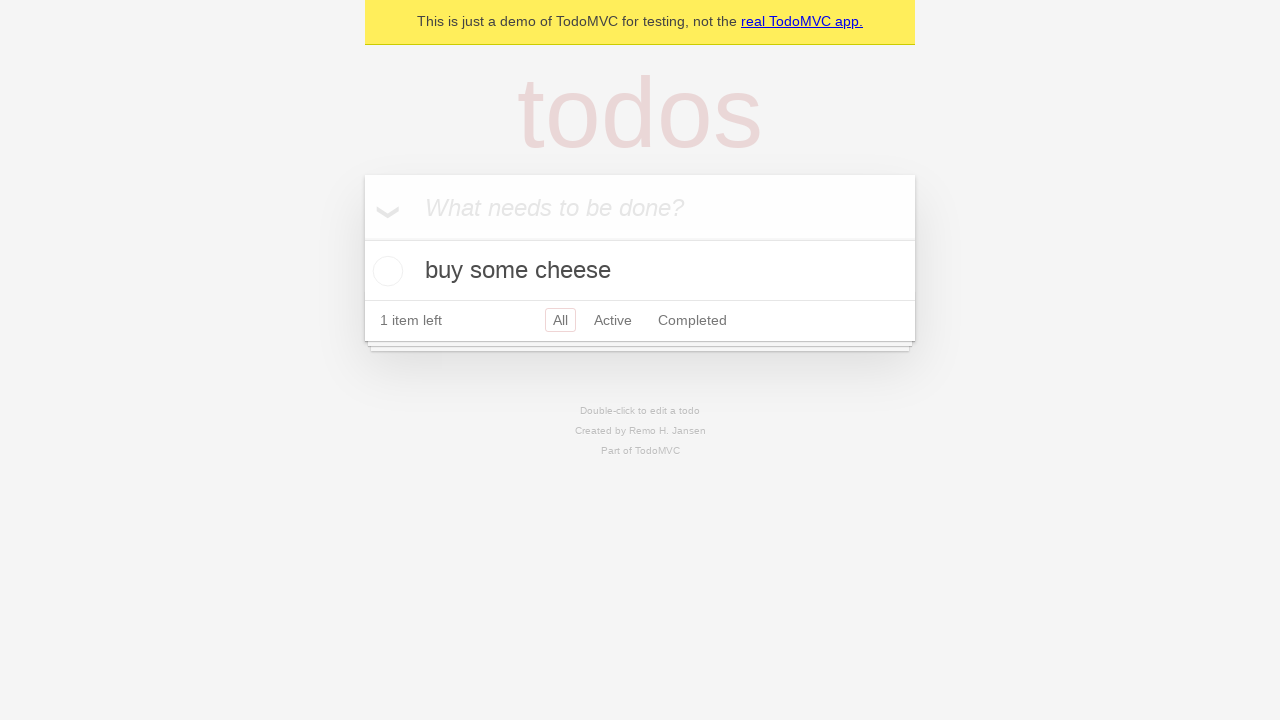

Filled todo input with 'feed the cat' on internal:attr=[placeholder="What needs to be done?"i]
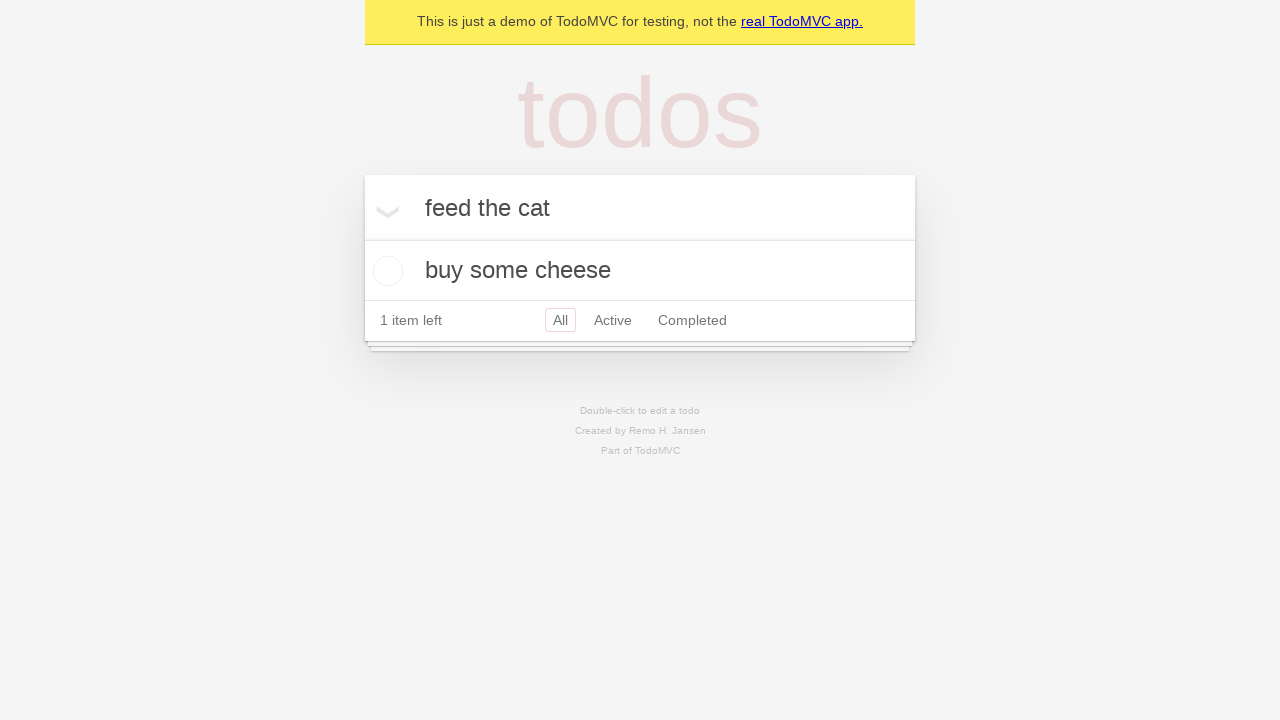

Pressed Enter to create todo 'feed the cat' on internal:attr=[placeholder="What needs to be done?"i]
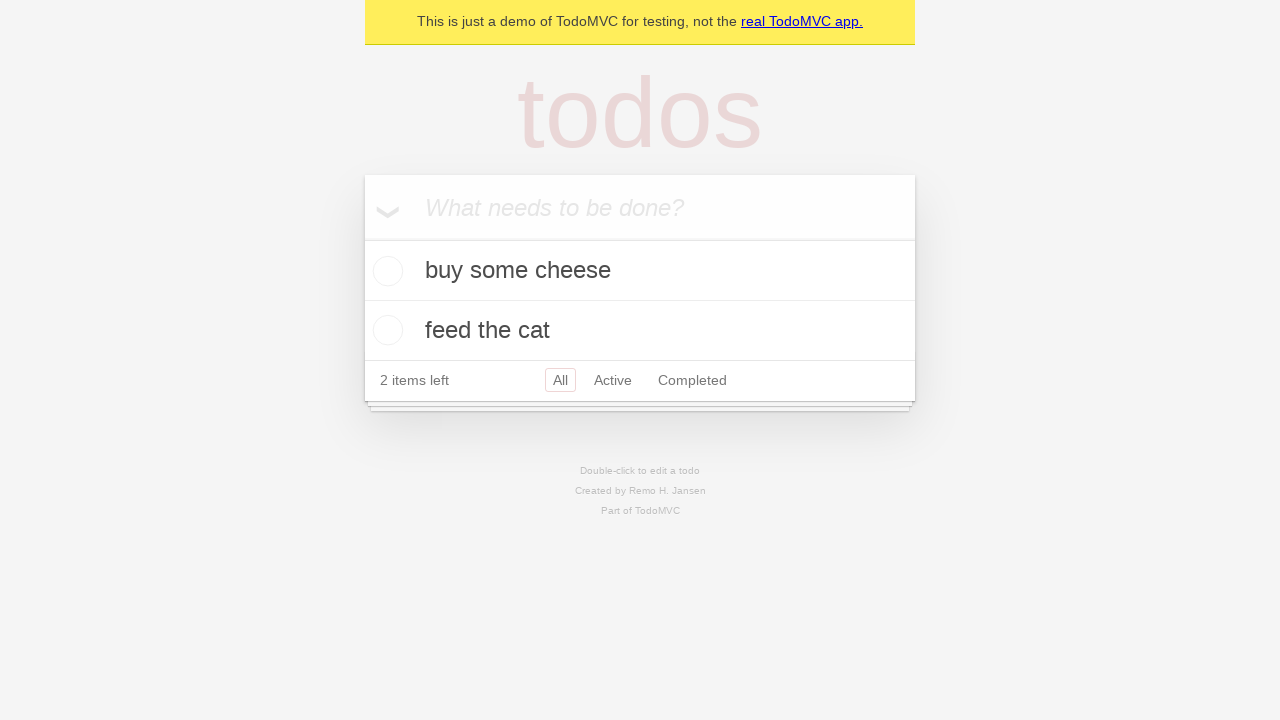

Filled todo input with 'book a doctors appointment' on internal:attr=[placeholder="What needs to be done?"i]
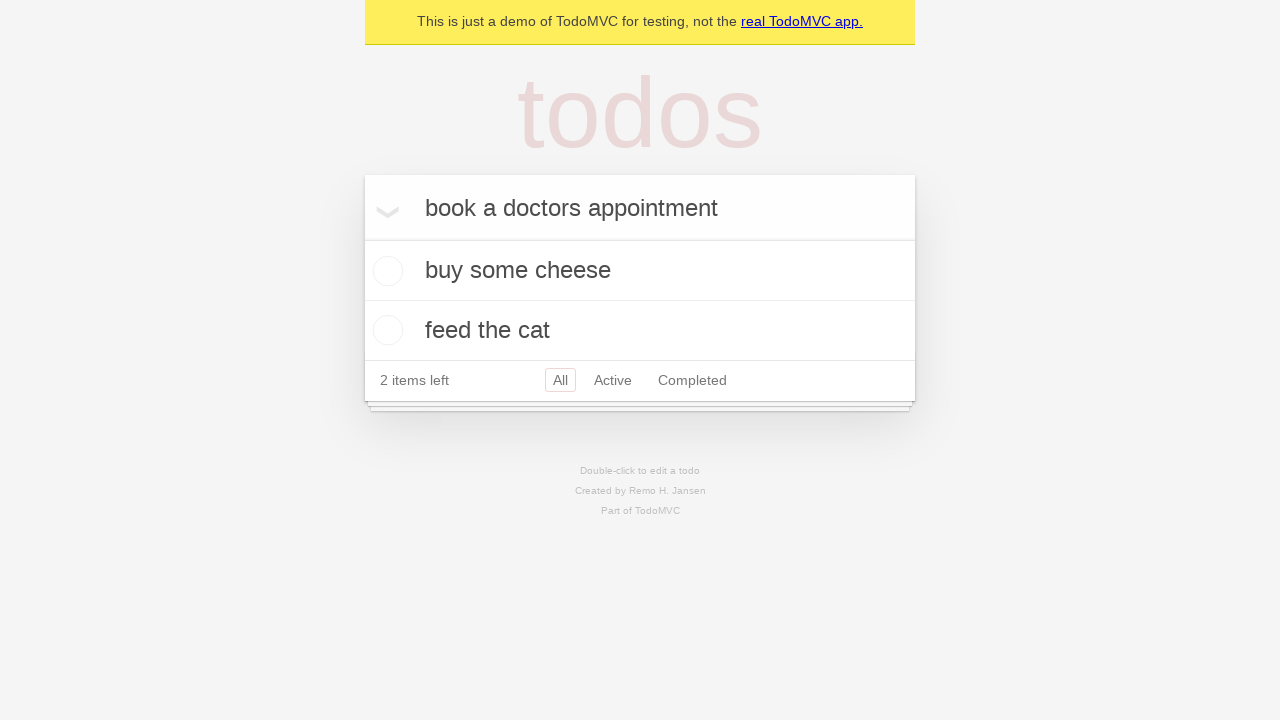

Pressed Enter to create todo 'book a doctors appointment' on internal:attr=[placeholder="What needs to be done?"i]
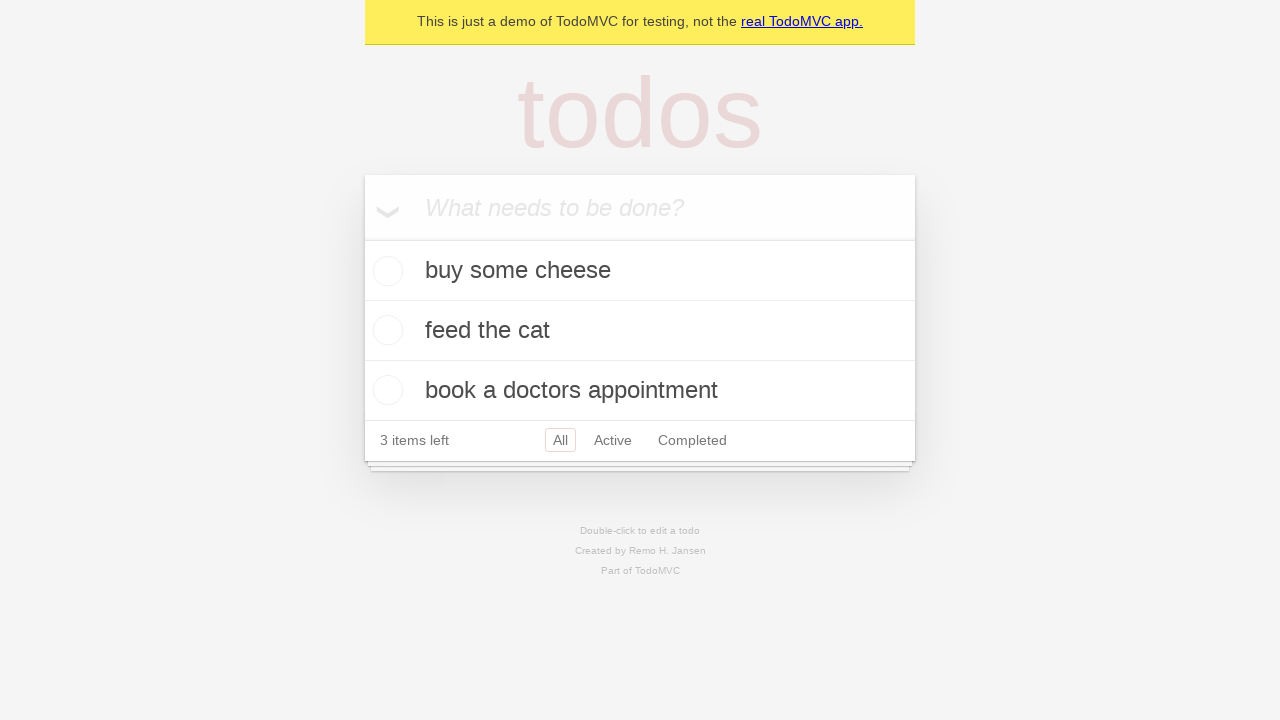

Waited for all 3 todo items to be created
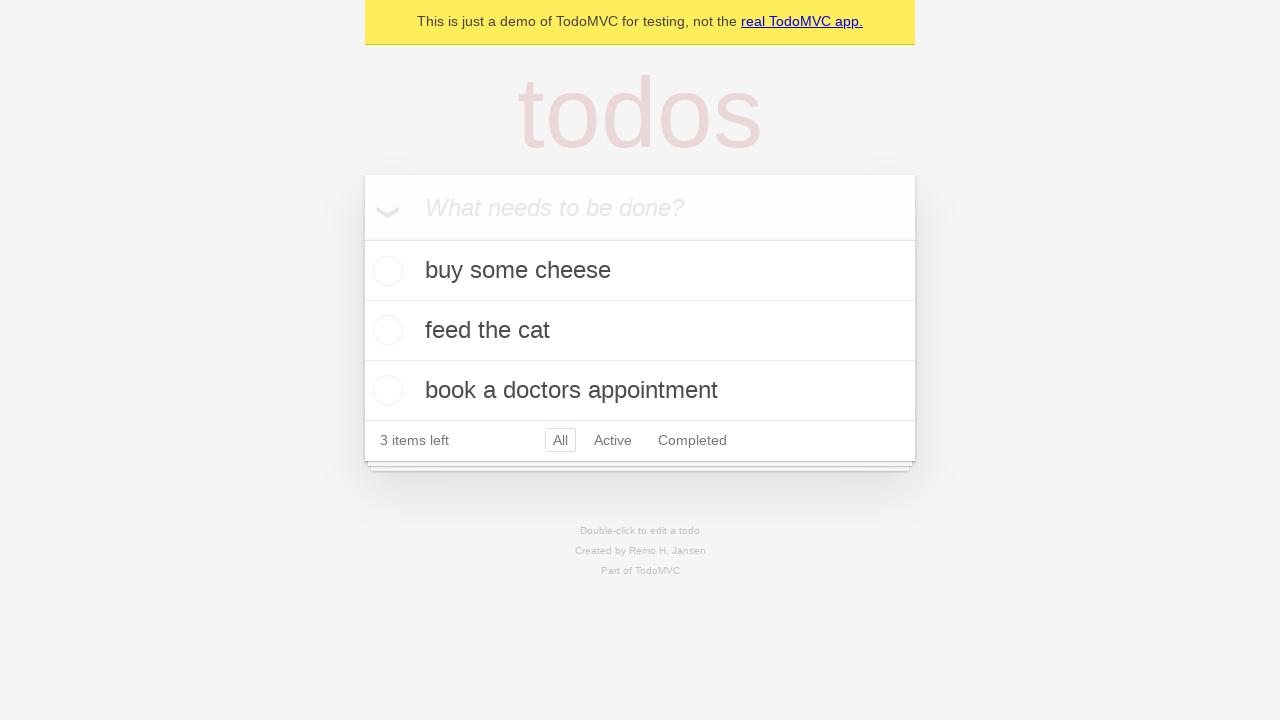

Double-clicked on second todo item to enter edit mode at (640, 331) on internal:testid=[data-testid="todo-item"s] >> nth=1
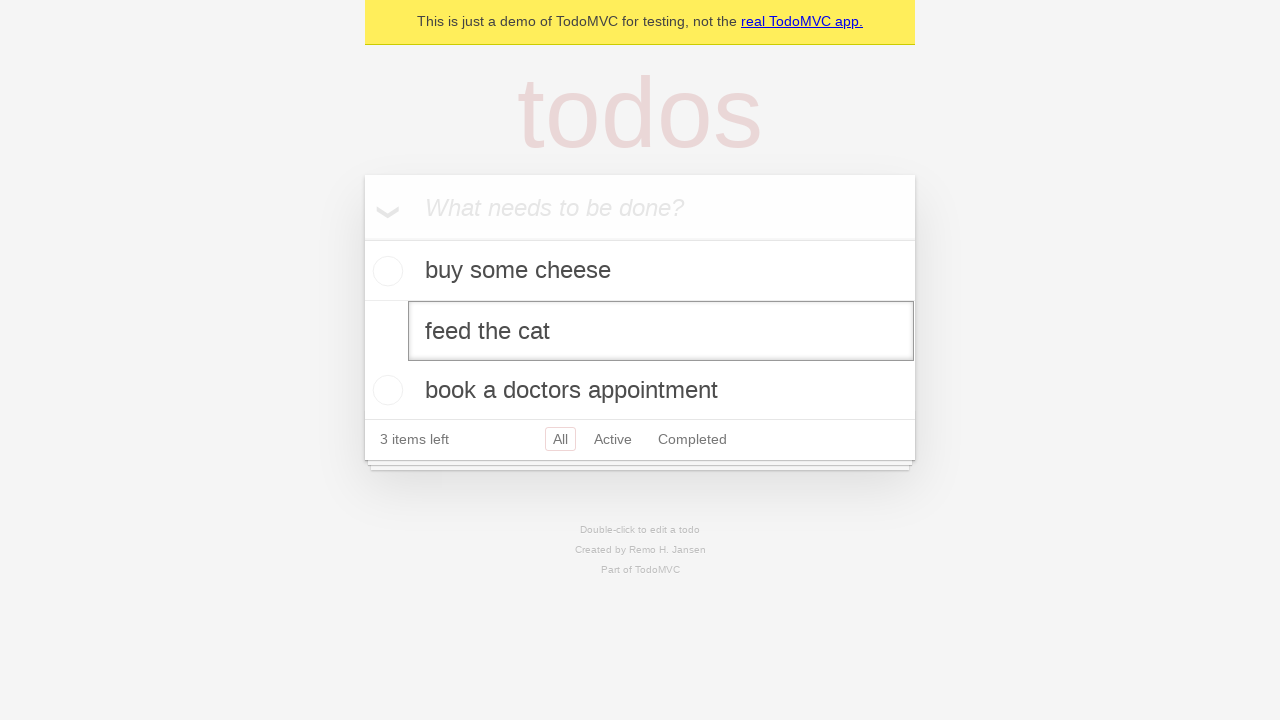

Cleared text from edit input field on internal:testid=[data-testid="todo-item"s] >> nth=1 >> internal:role=textbox[nam
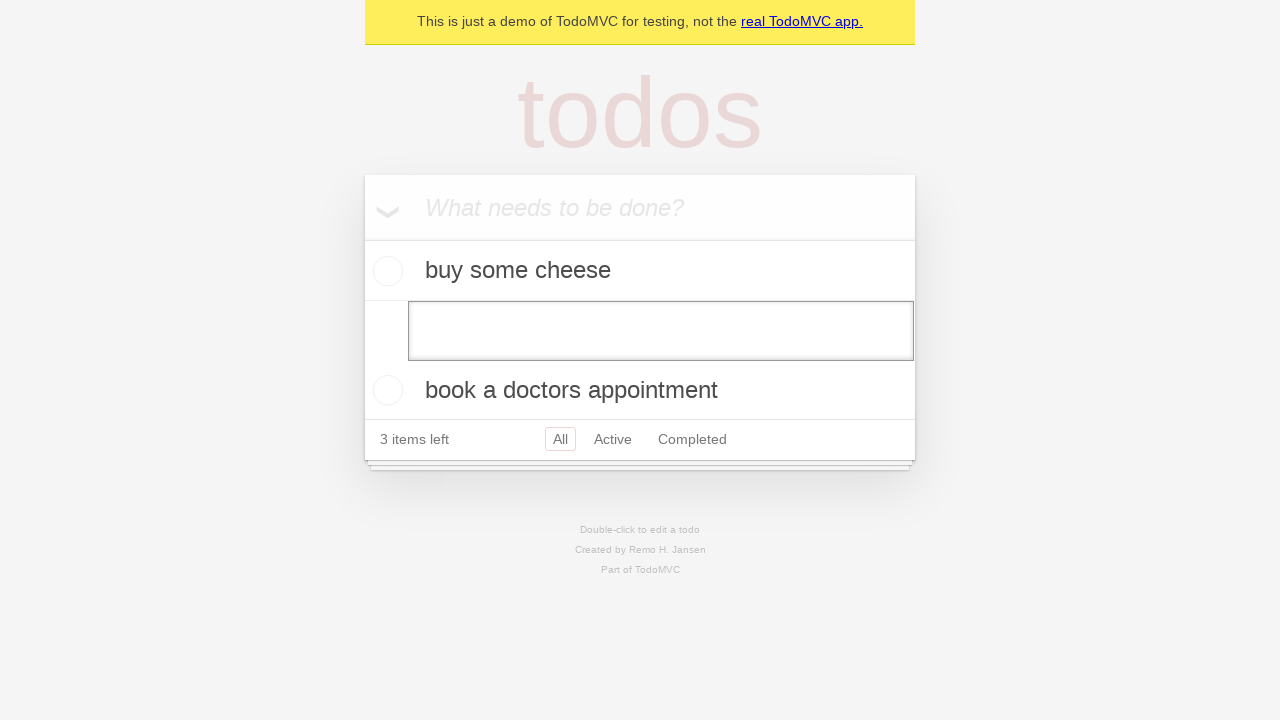

Pressed Enter to confirm empty text and remove todo item on internal:testid=[data-testid="todo-item"s] >> nth=1 >> internal:role=textbox[nam
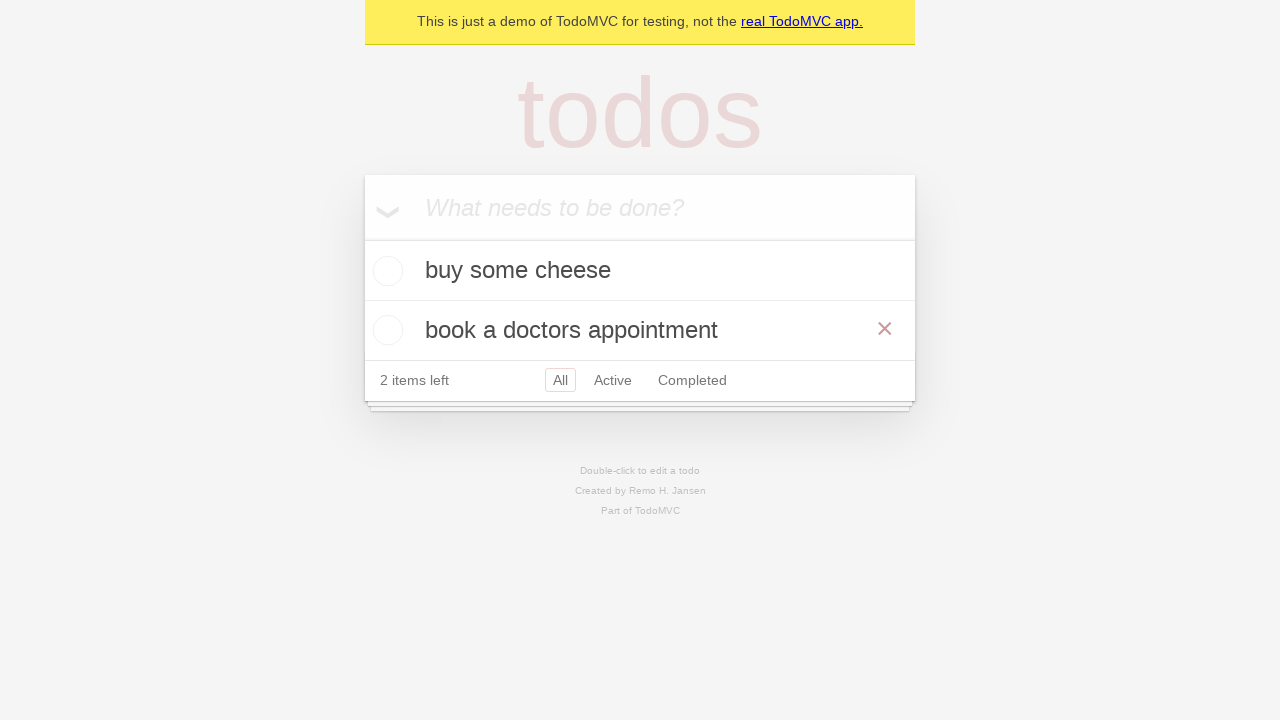

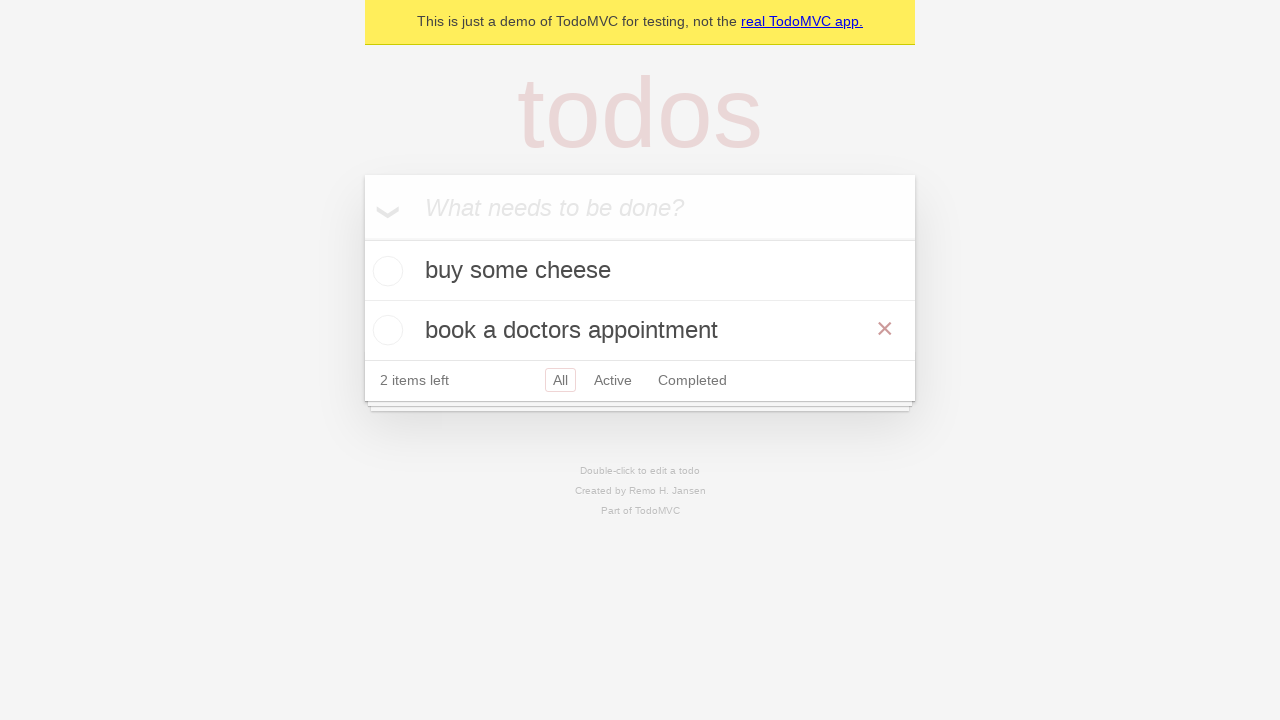